Opens a sample testing site, then opens a new browser window and navigates to Apple's India website

Starting URL: https://artoftesting.com/samplesiteforselenium

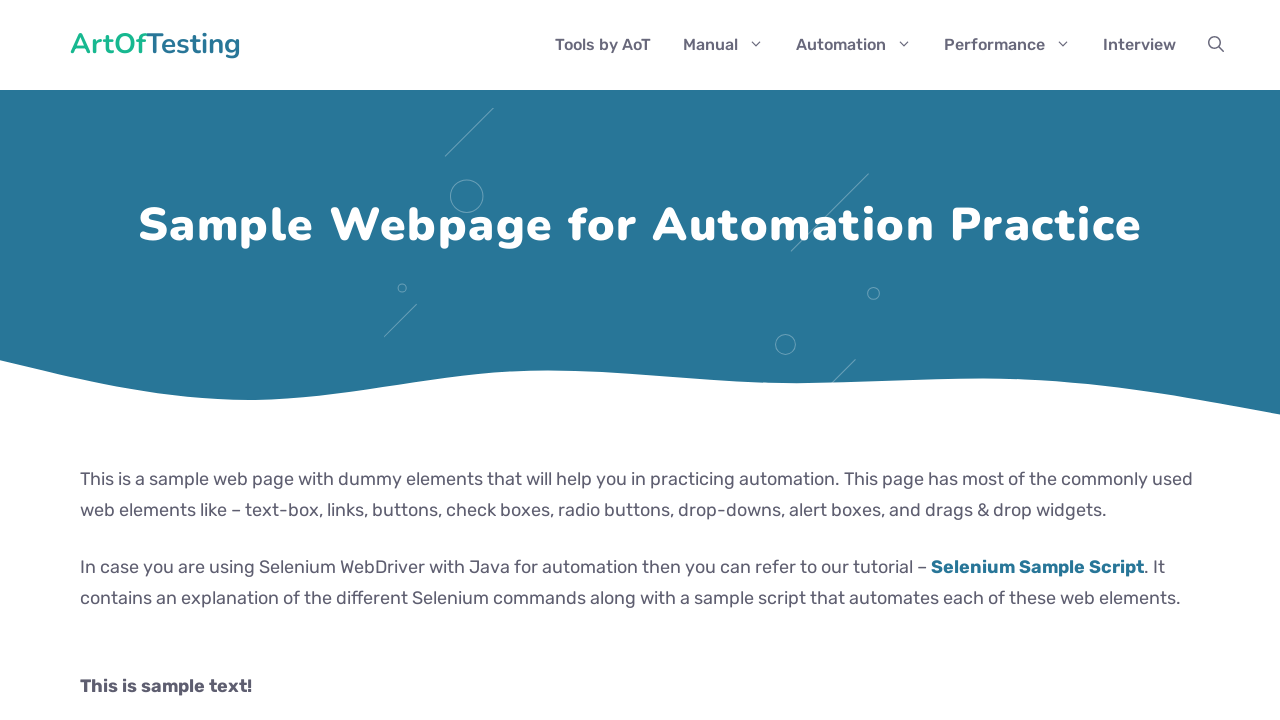

Opened a new browser window
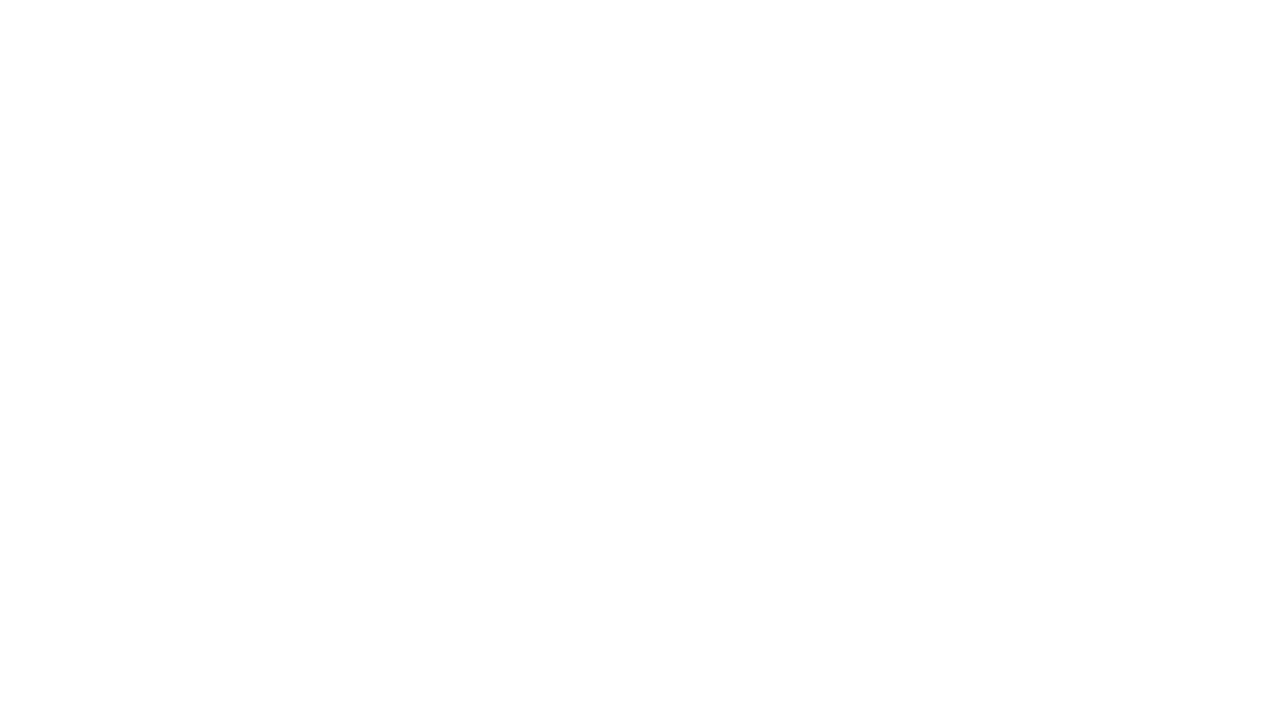

Navigated to Apple India website in new window
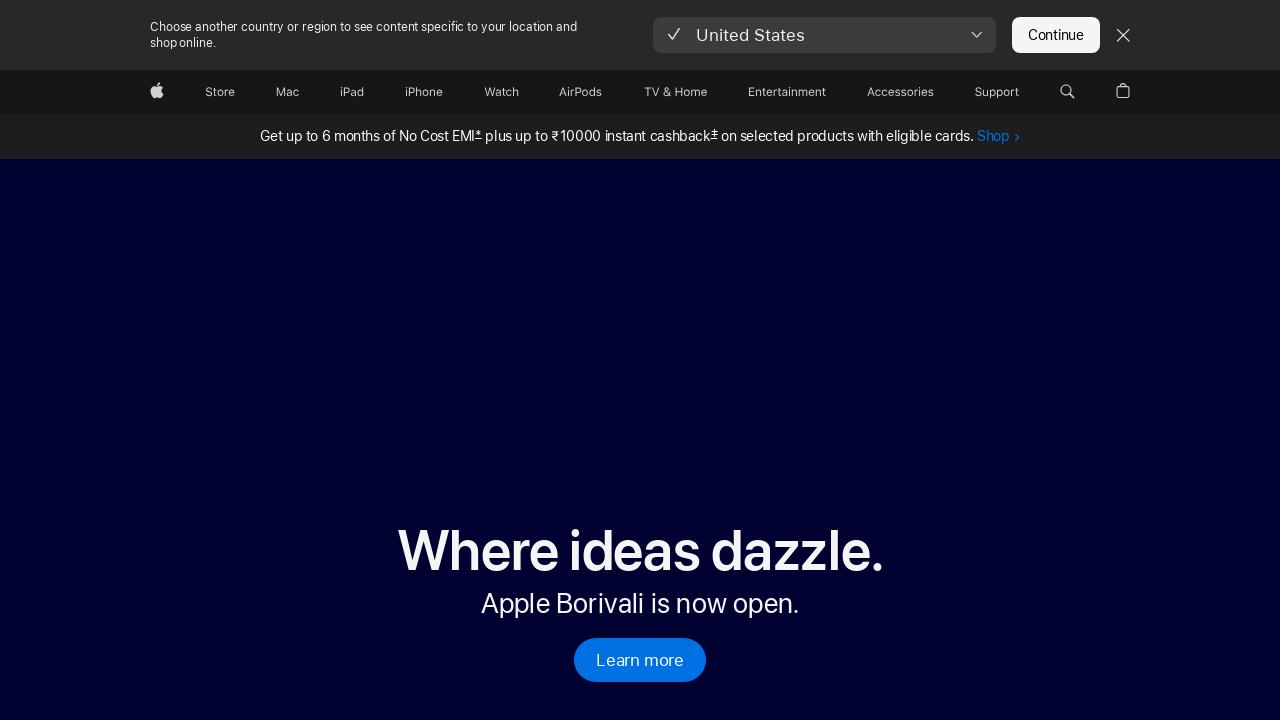

Page loaded successfully (domcontentloaded state)
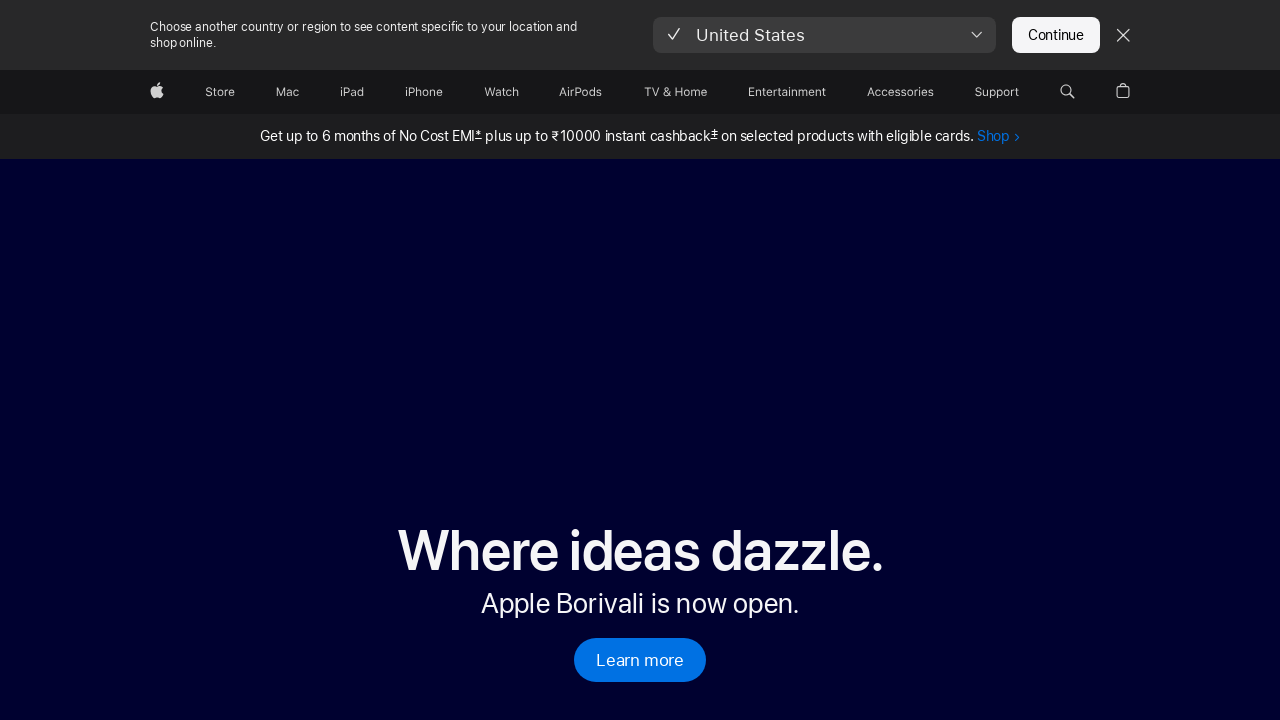

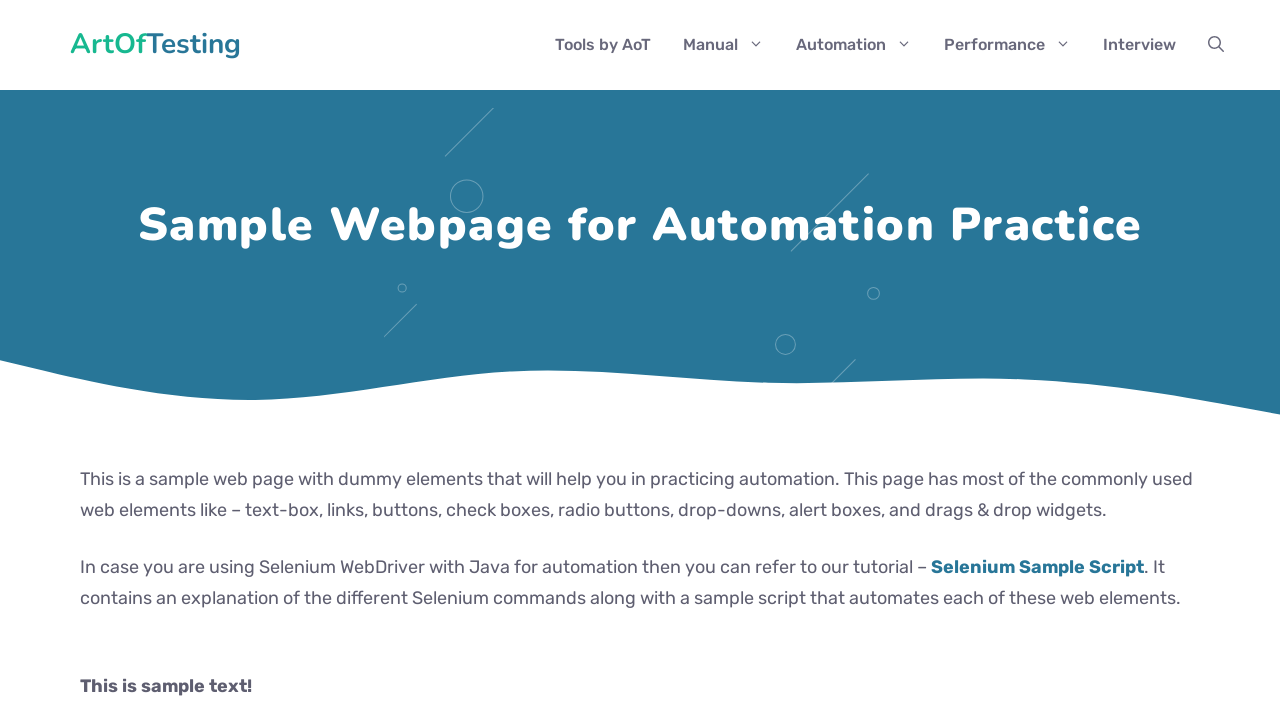